Tests that clicking clear completed removes completed items

Starting URL: https://demo.playwright.dev/todomvc

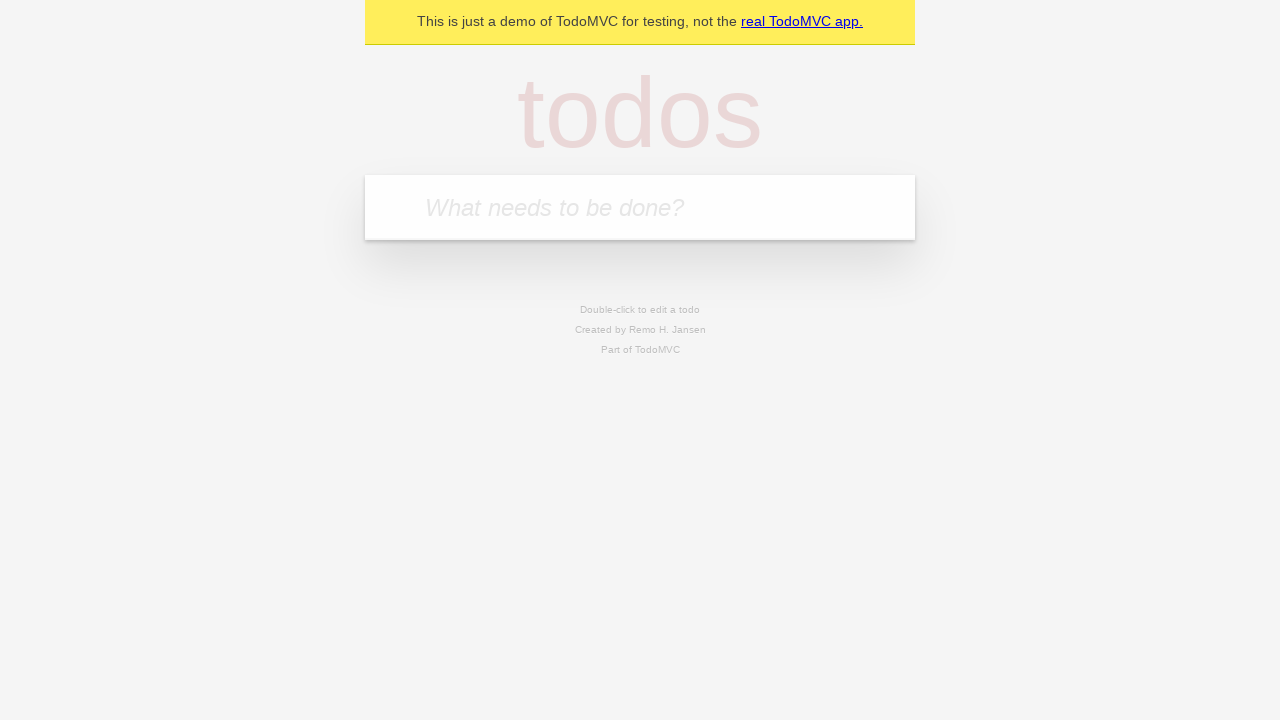

Filled new todo input with 'buy some cheese' on .new-todo
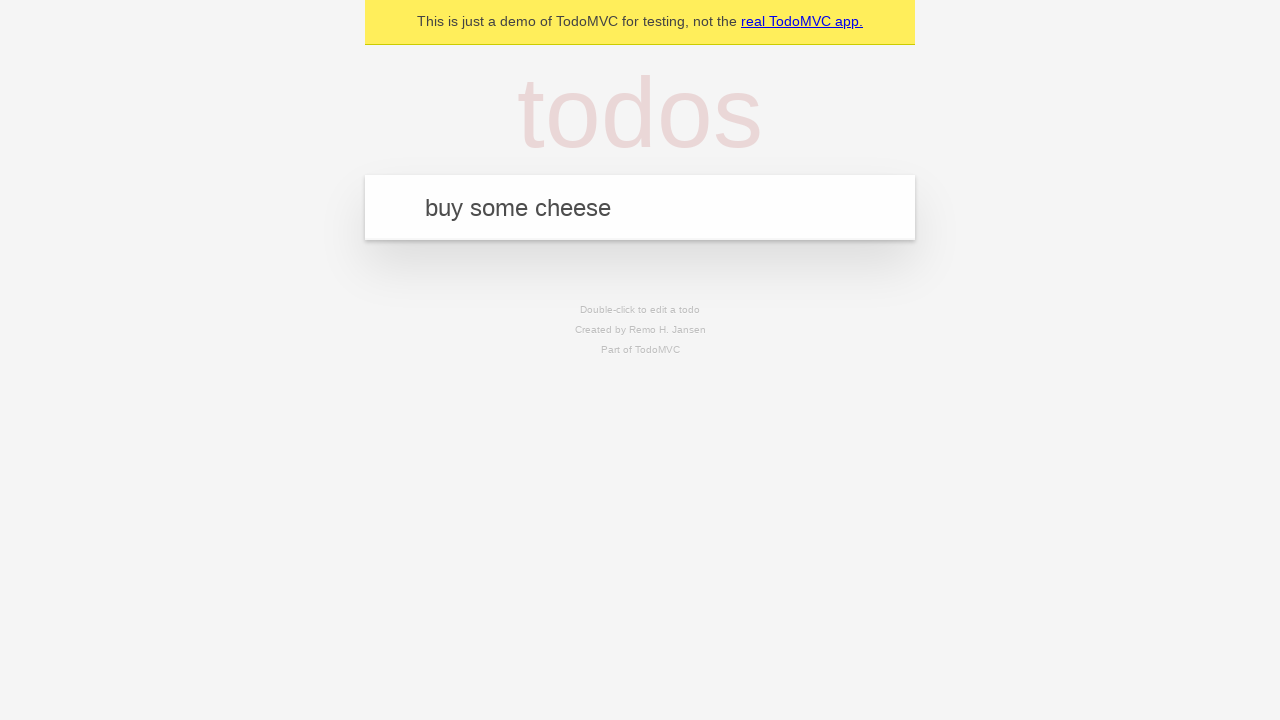

Pressed Enter to add first todo item on .new-todo
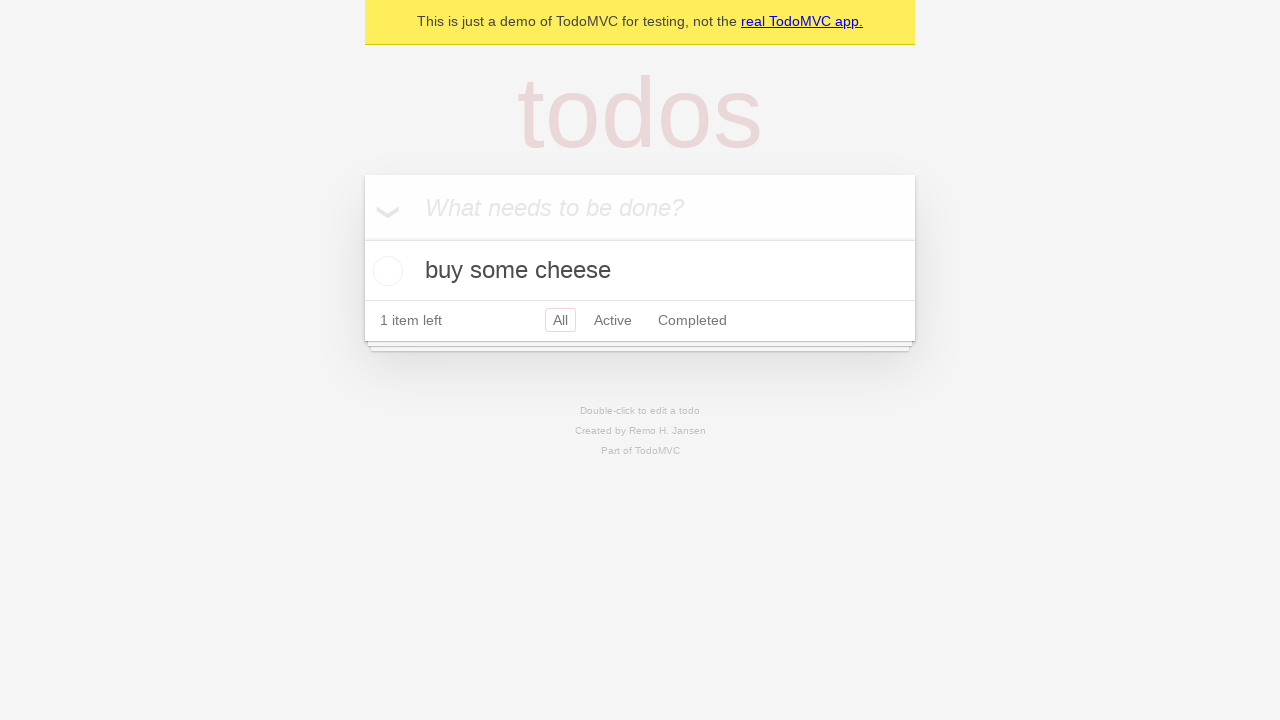

Filled new todo input with 'feed the cat' on .new-todo
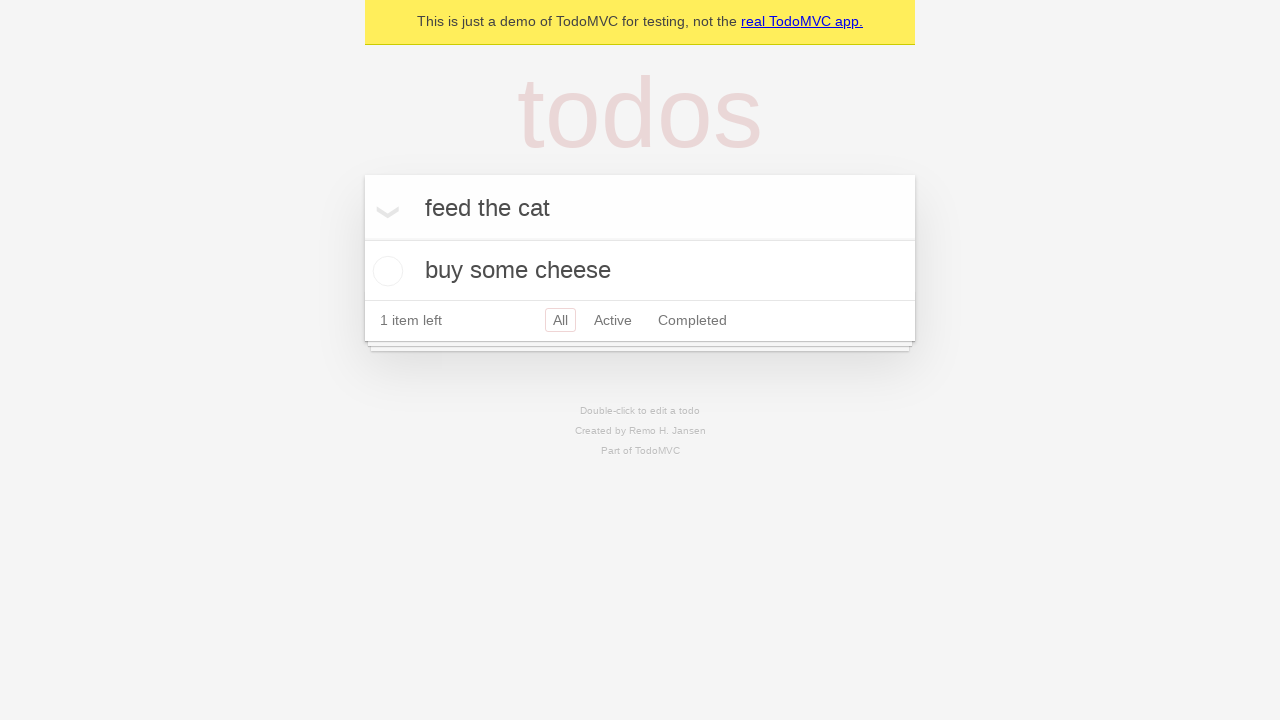

Pressed Enter to add second todo item on .new-todo
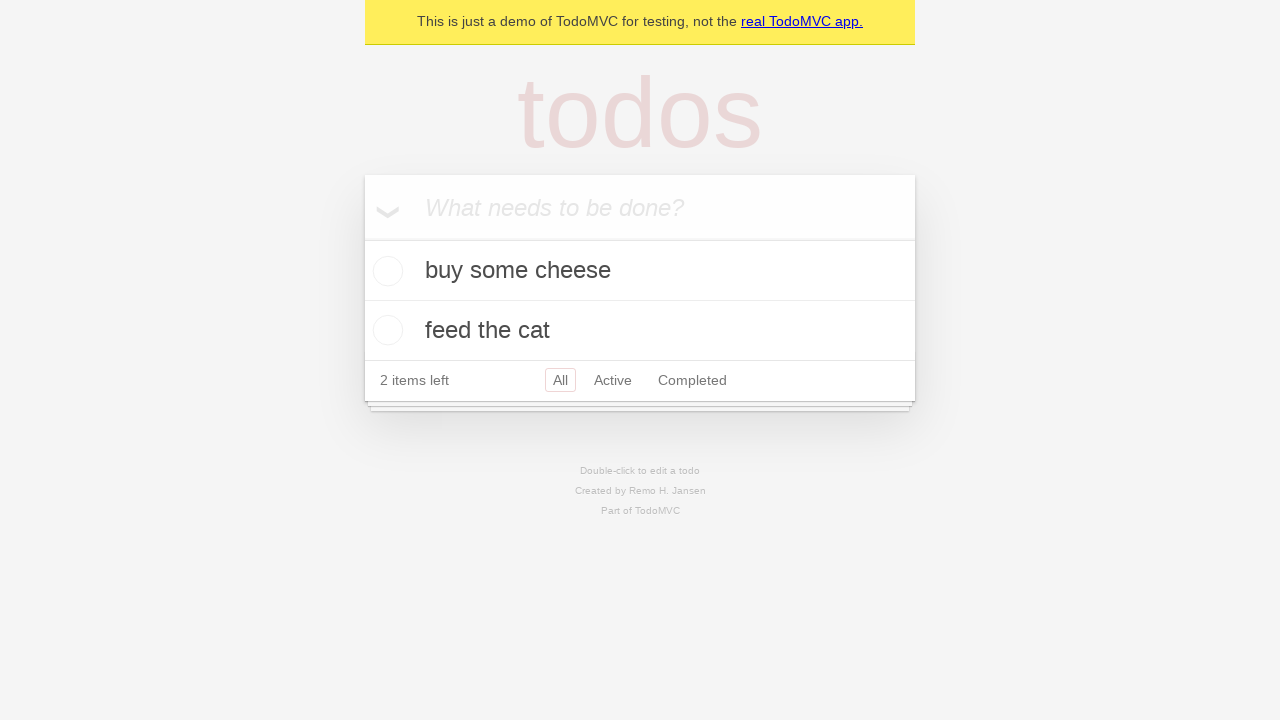

Filled new todo input with 'book a doctors appointment' on .new-todo
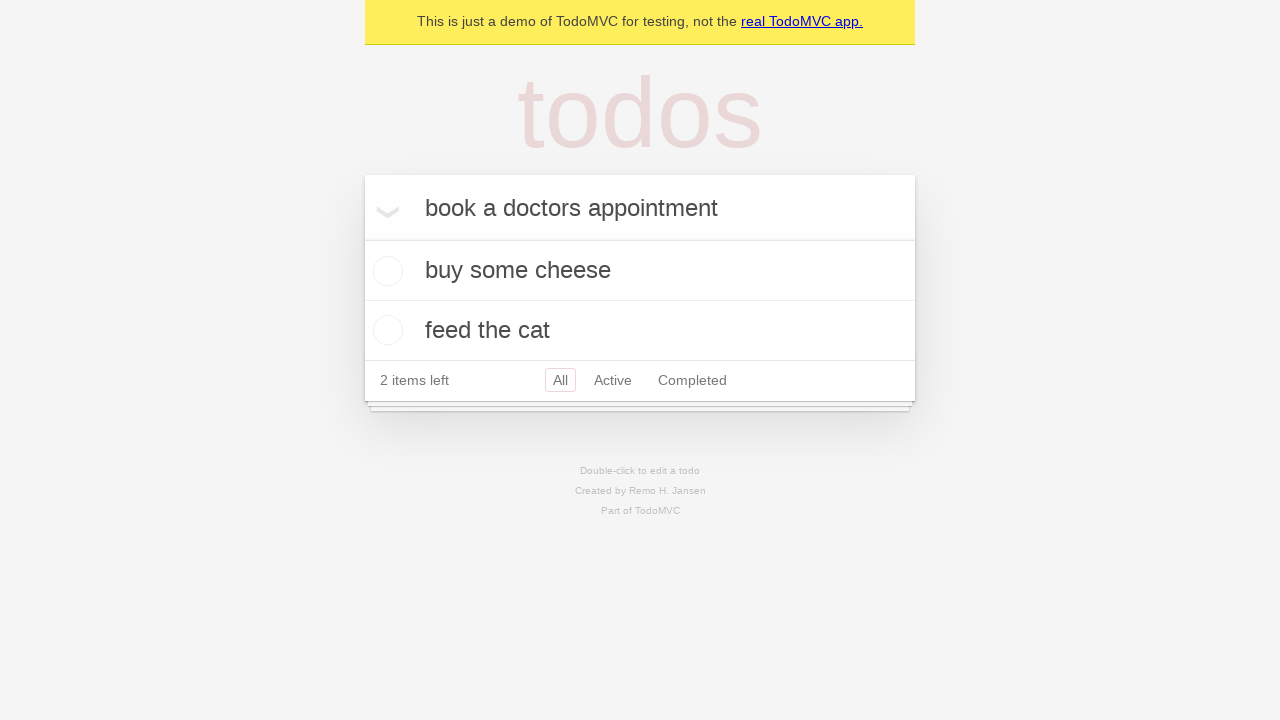

Pressed Enter to add third todo item on .new-todo
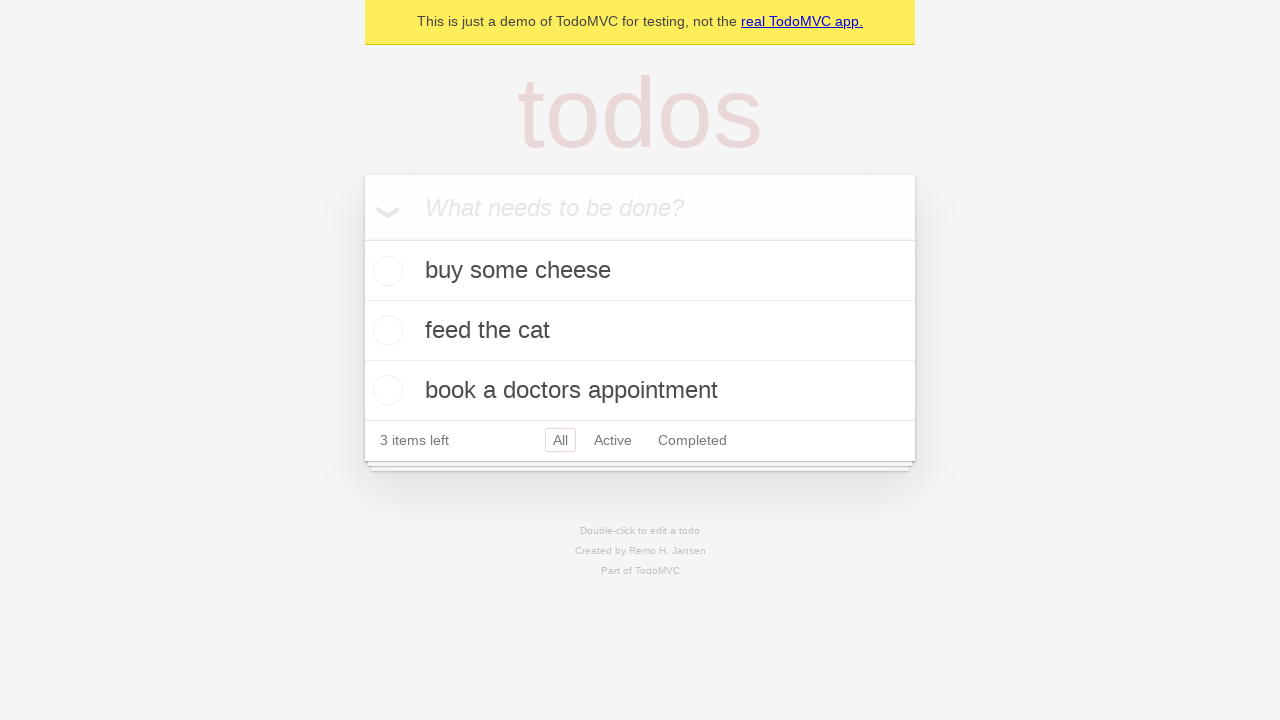

Waited for all three todo items to be loaded
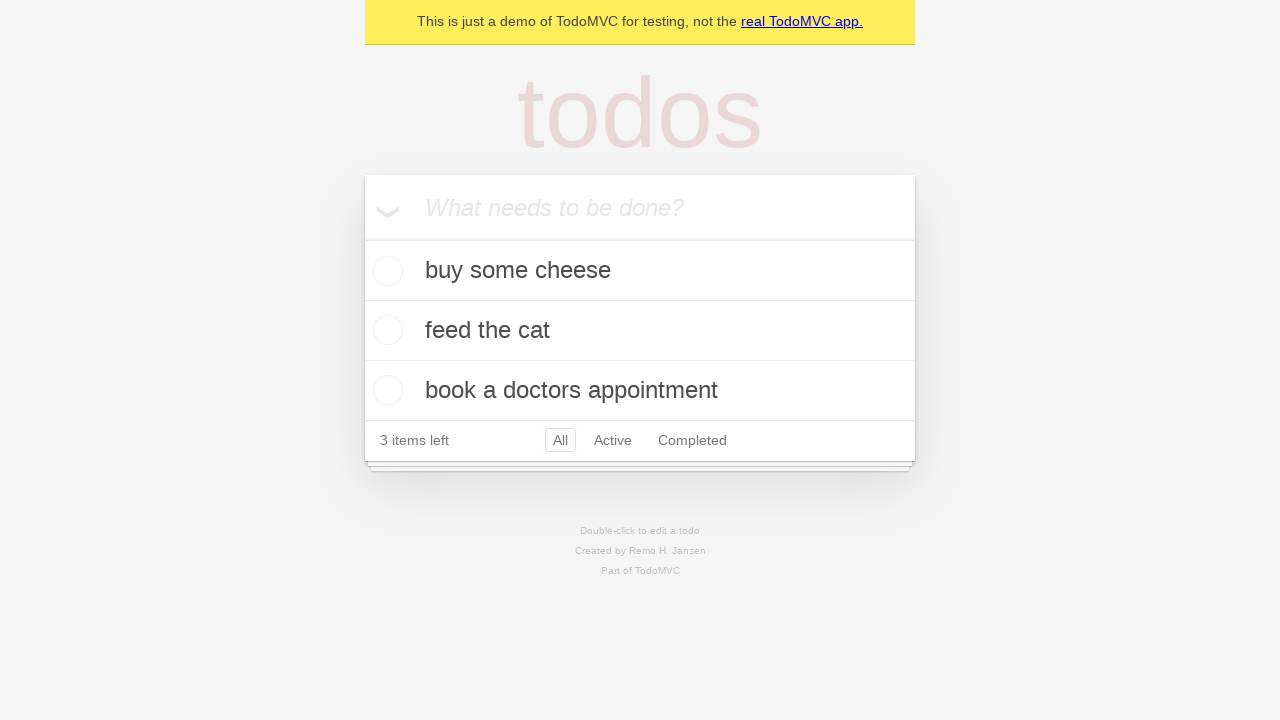

Checked the second todo item as completed at (385, 330) on .todo-list li >> nth=1 >> .toggle
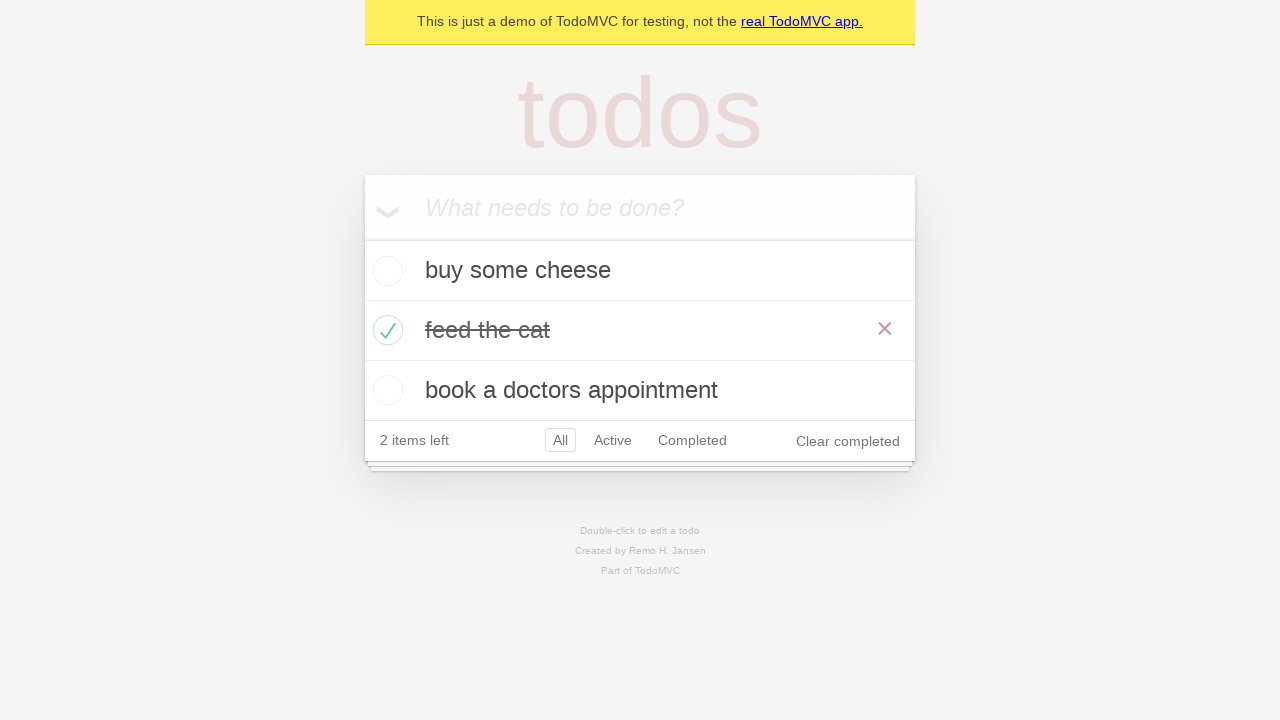

Clicked clear completed button to remove completed items at (848, 441) on .clear-completed
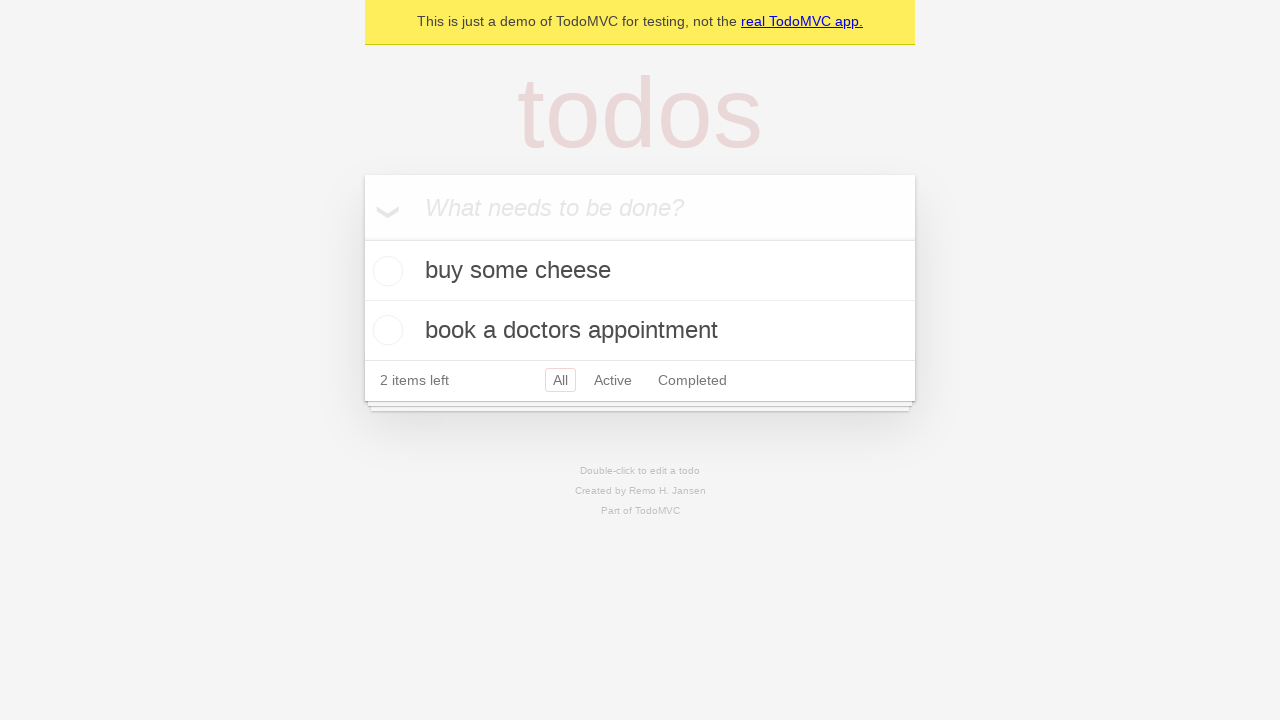

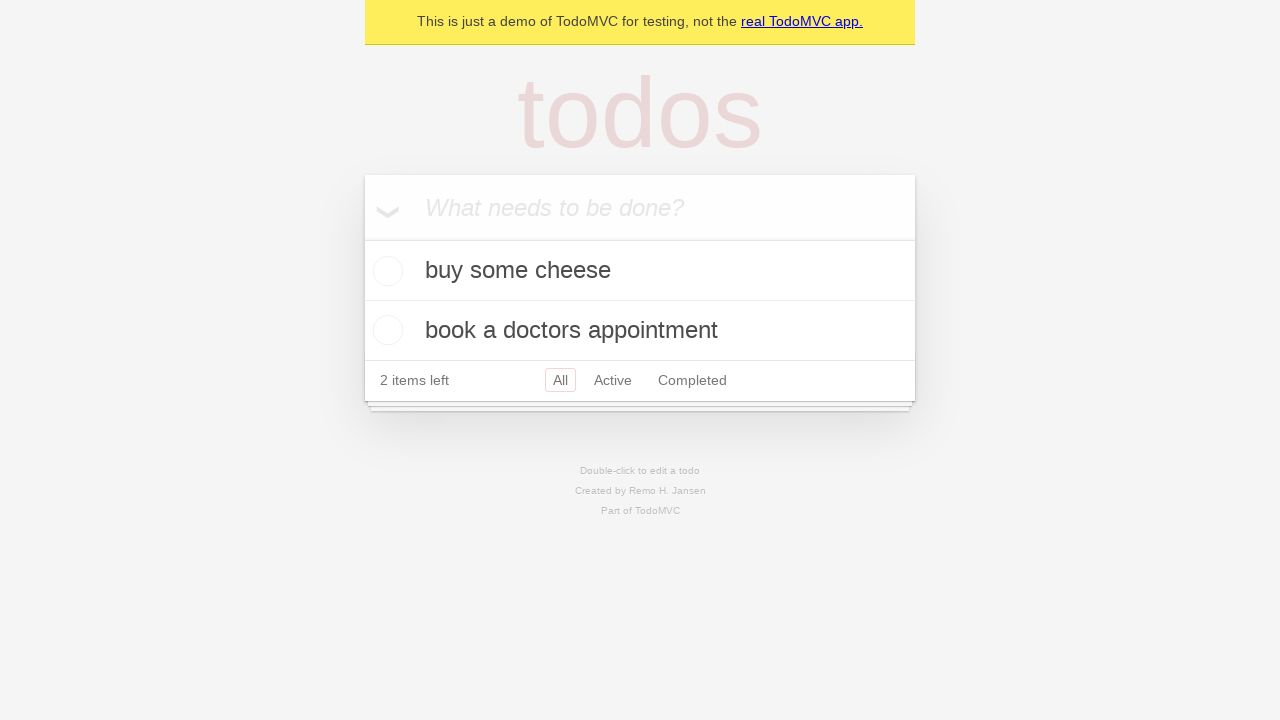